Initializes the browser context by navigating to Mozilla's homepage

Starting URL: https://www.mozilla.org/en-US/

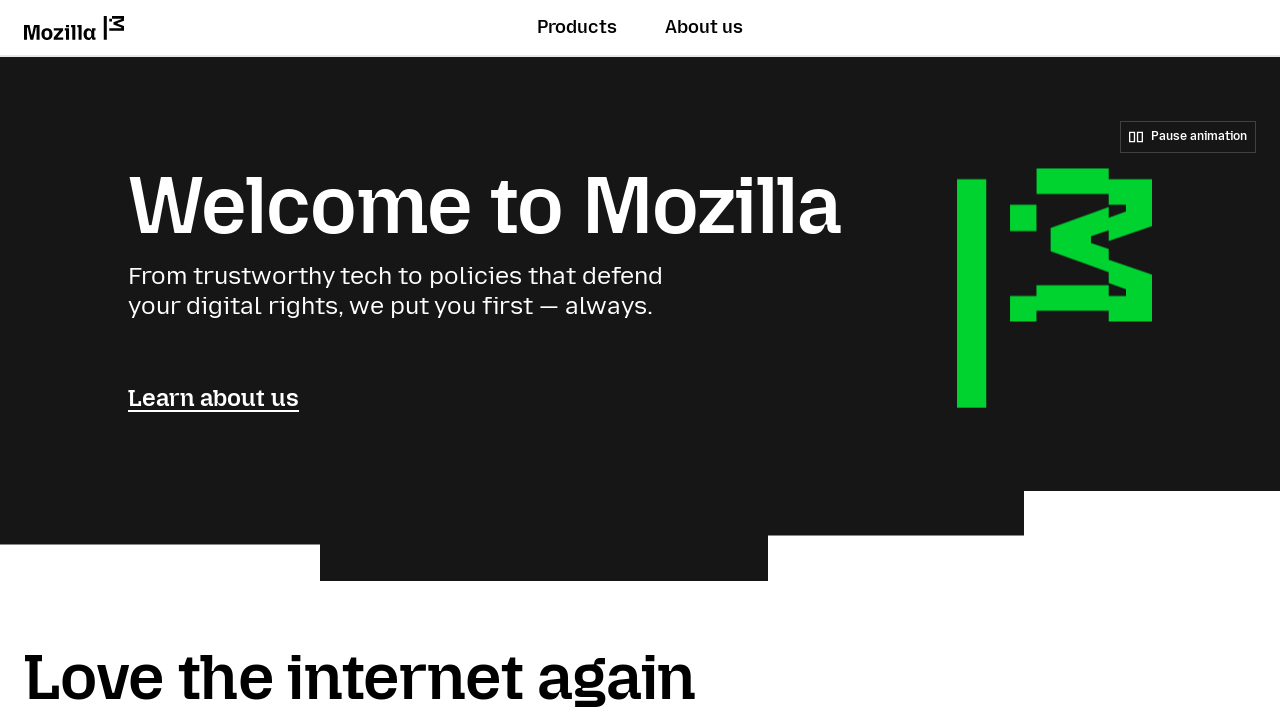

Mozilla homepage loaded and DOM content ready
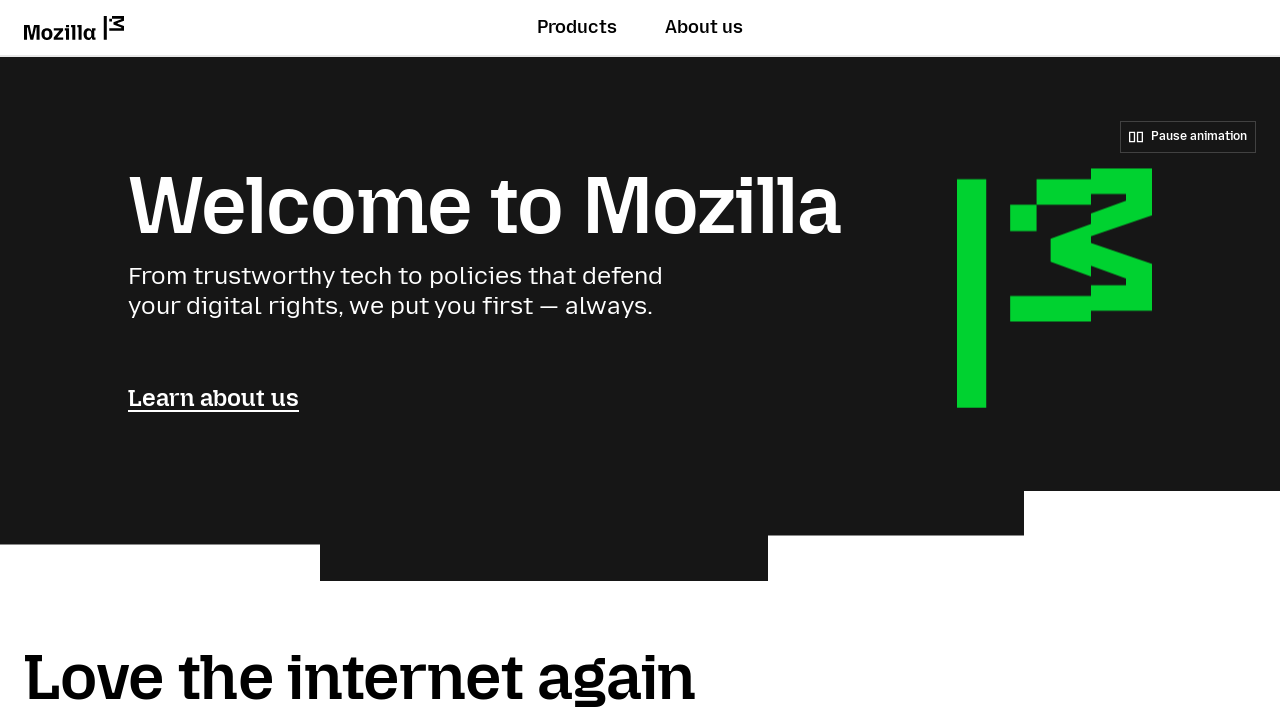

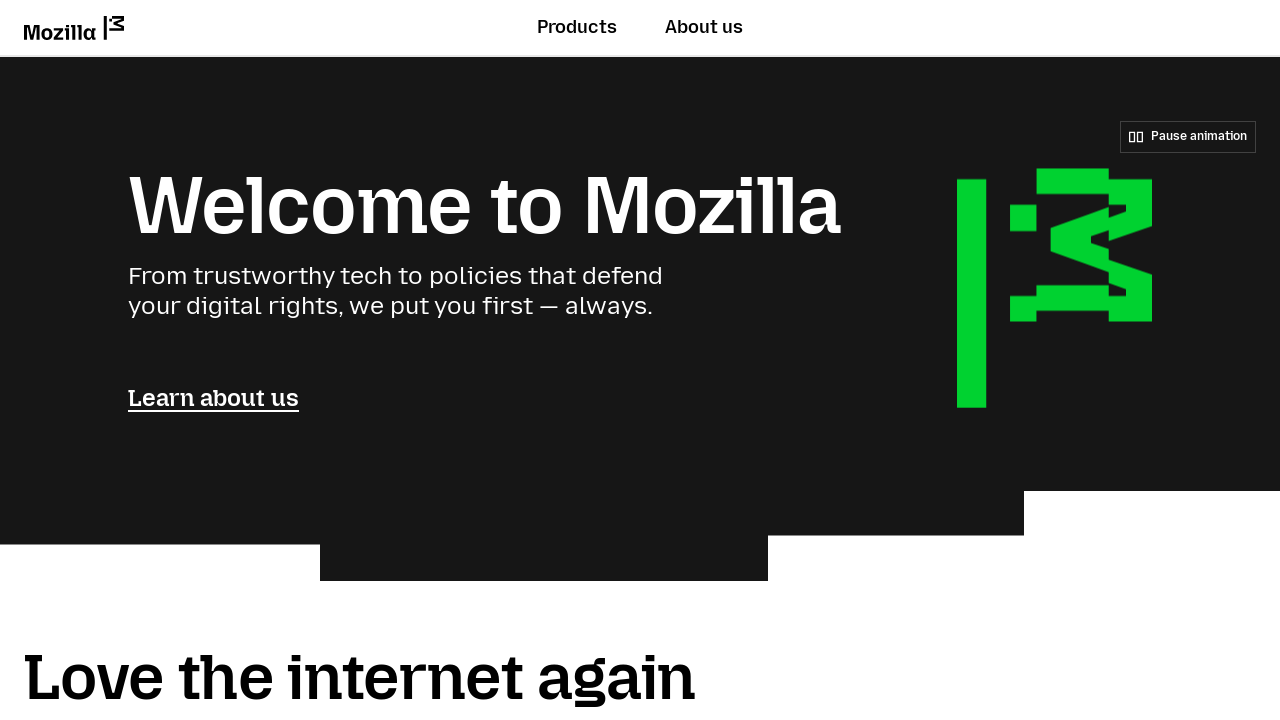